Tests confirmation JavaScript alert by clicking the button and dismissing the confirm dialog

Starting URL: https://the-internet.herokuapp.com/javascript_alerts

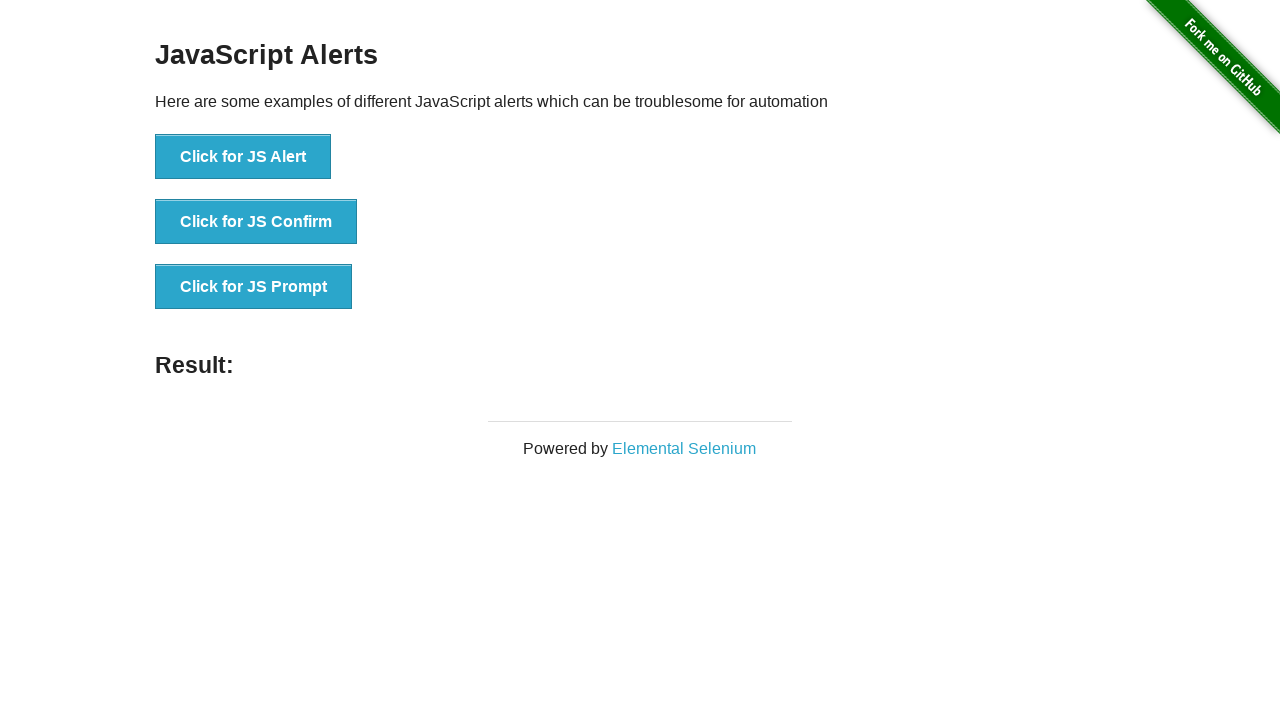

Clicked the JS Confirm button to trigger confirmation alert at (256, 222) on button:has-text('Click for JS Confirm')
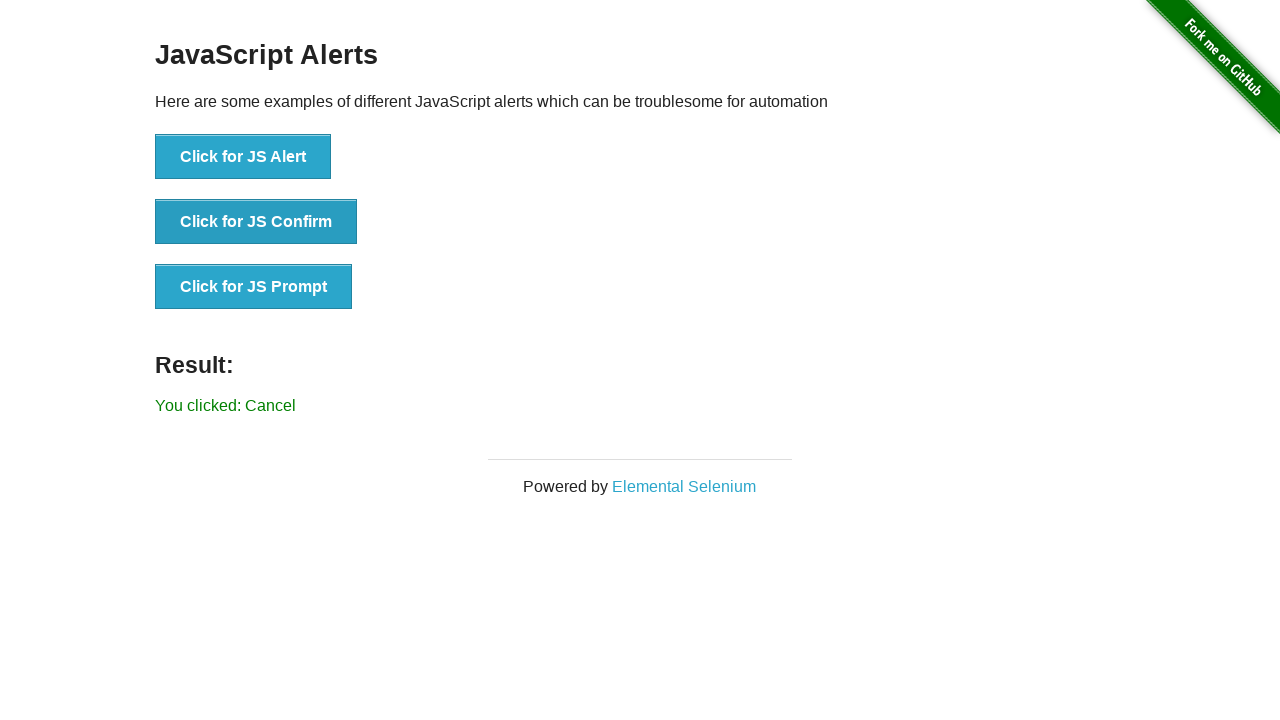

Set up dialog handler to dismiss the confirmation dialog
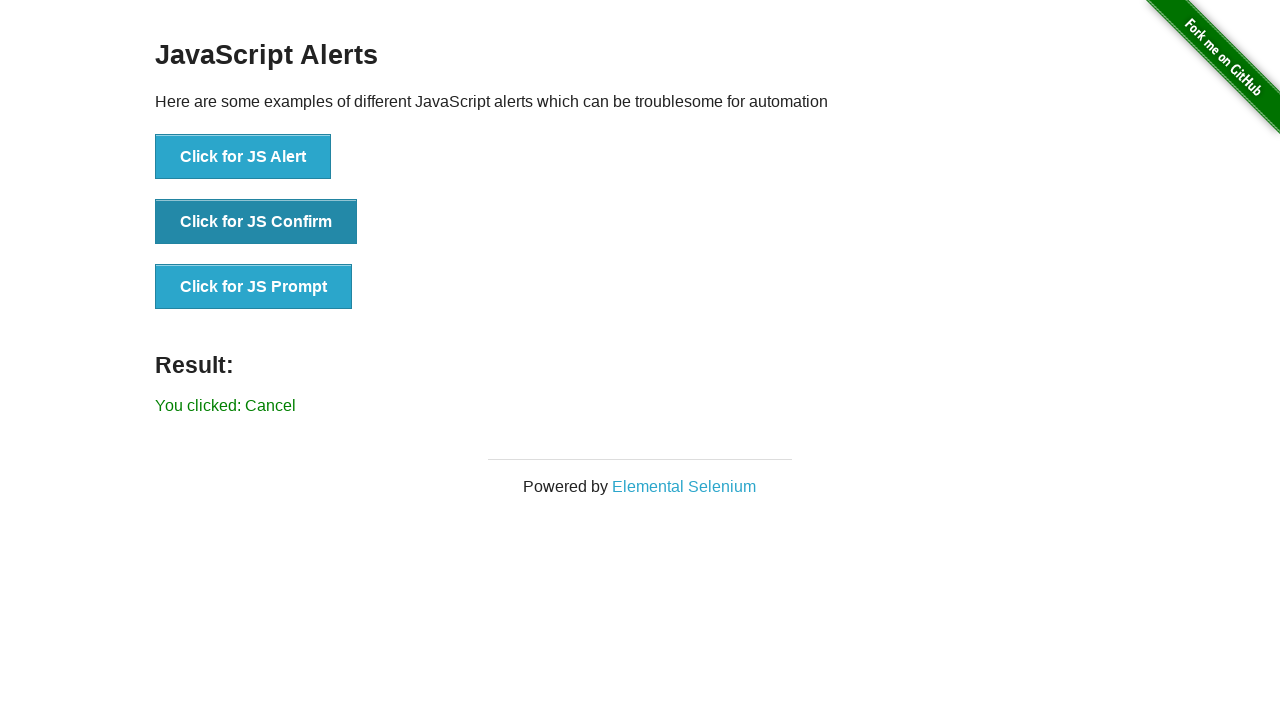

Verified result text shows 'You clicked: Cancel' after dismissing the confirmation dialog
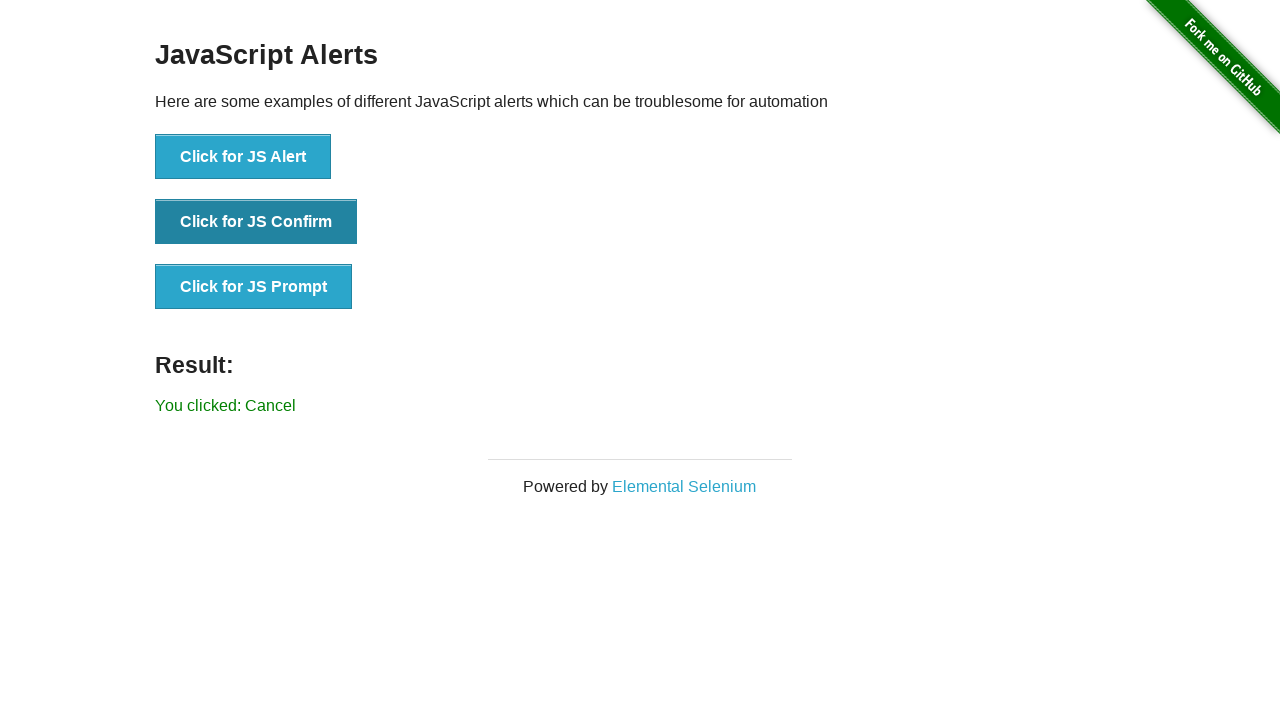

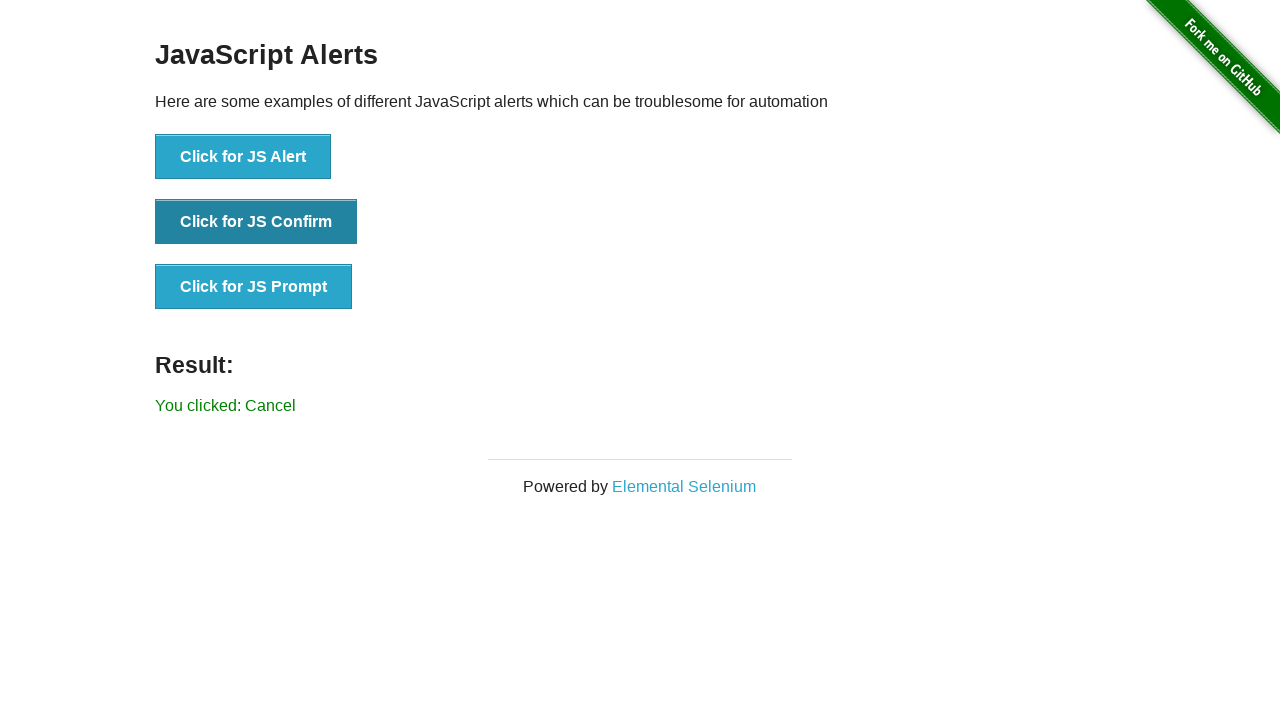